Navigates to the nopCommerce demo page and waits for the page to load, verifying that links are present on the page

Starting URL: https://www.nopcommerce.com/en/demo

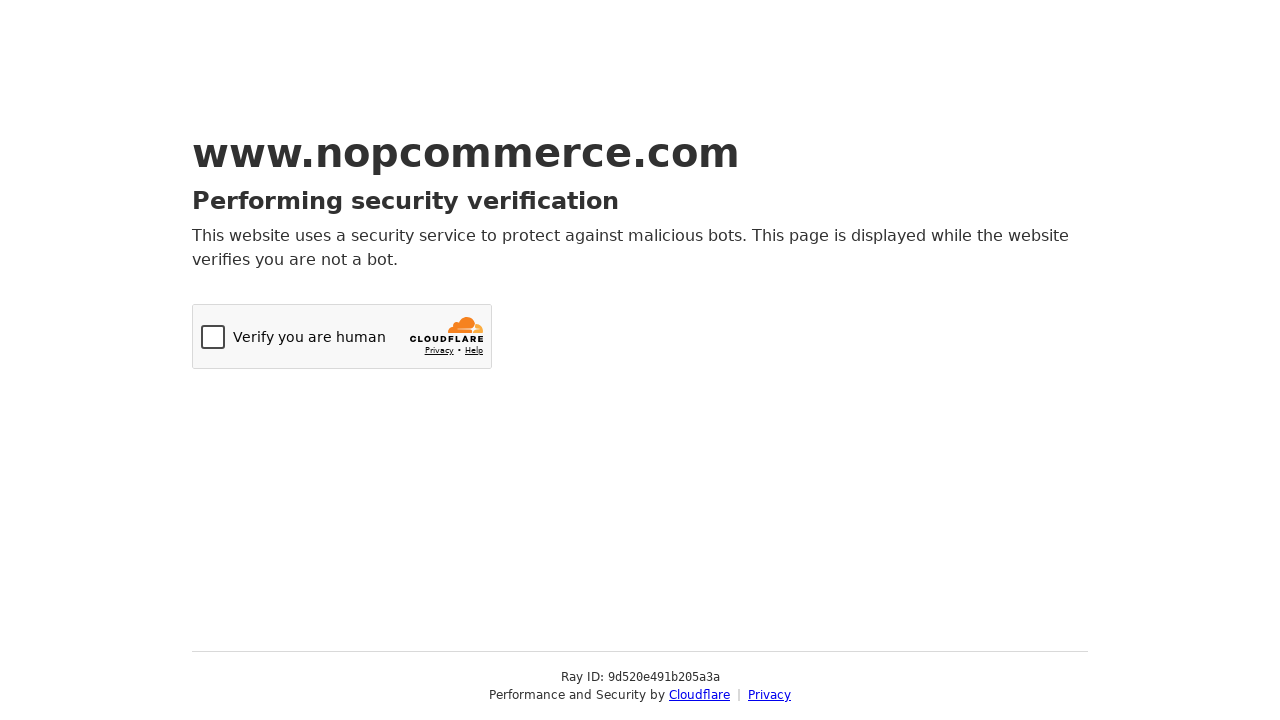

Navigated to nopCommerce demo page
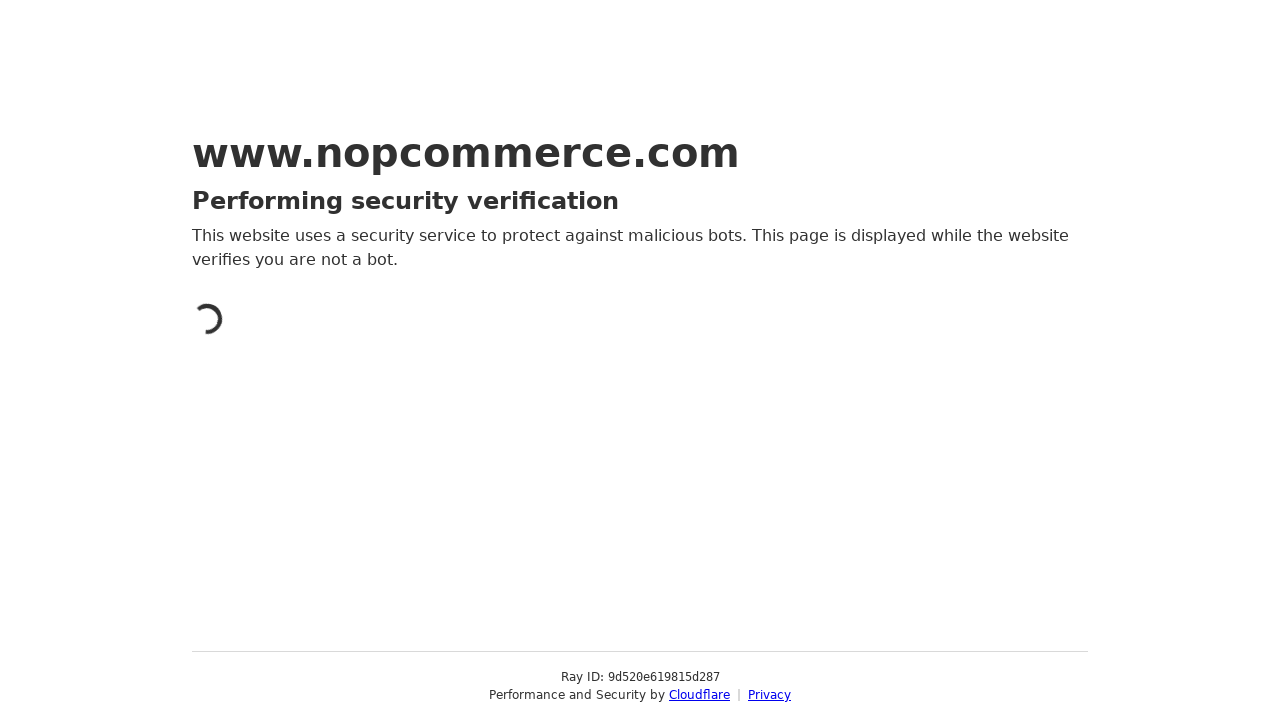

Waited for links to be present on the page
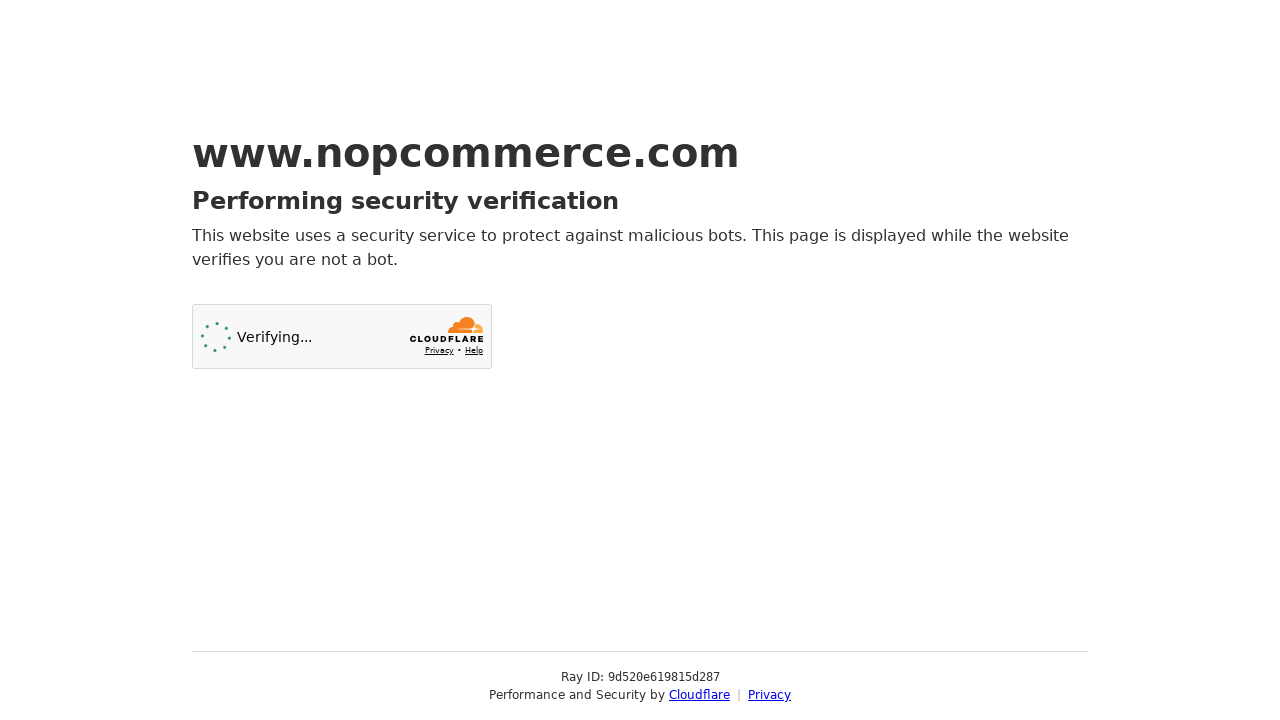

Located all links on the page
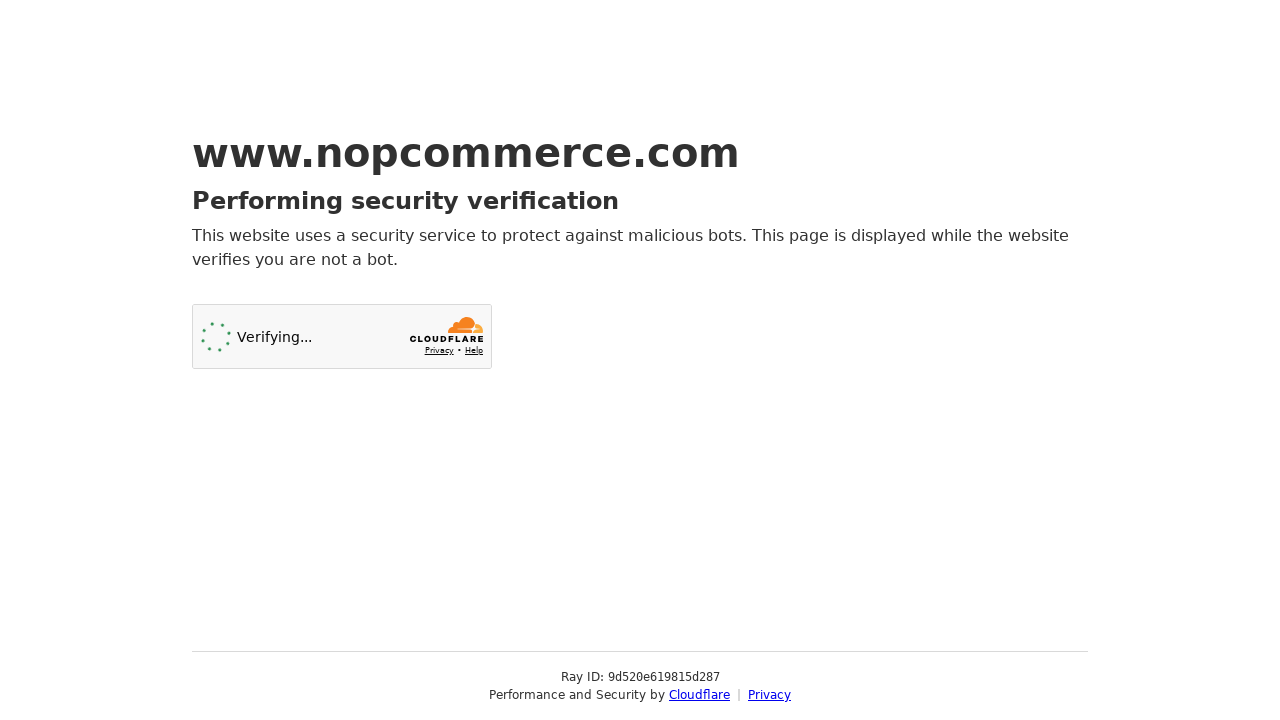

Verified first link is present and ready
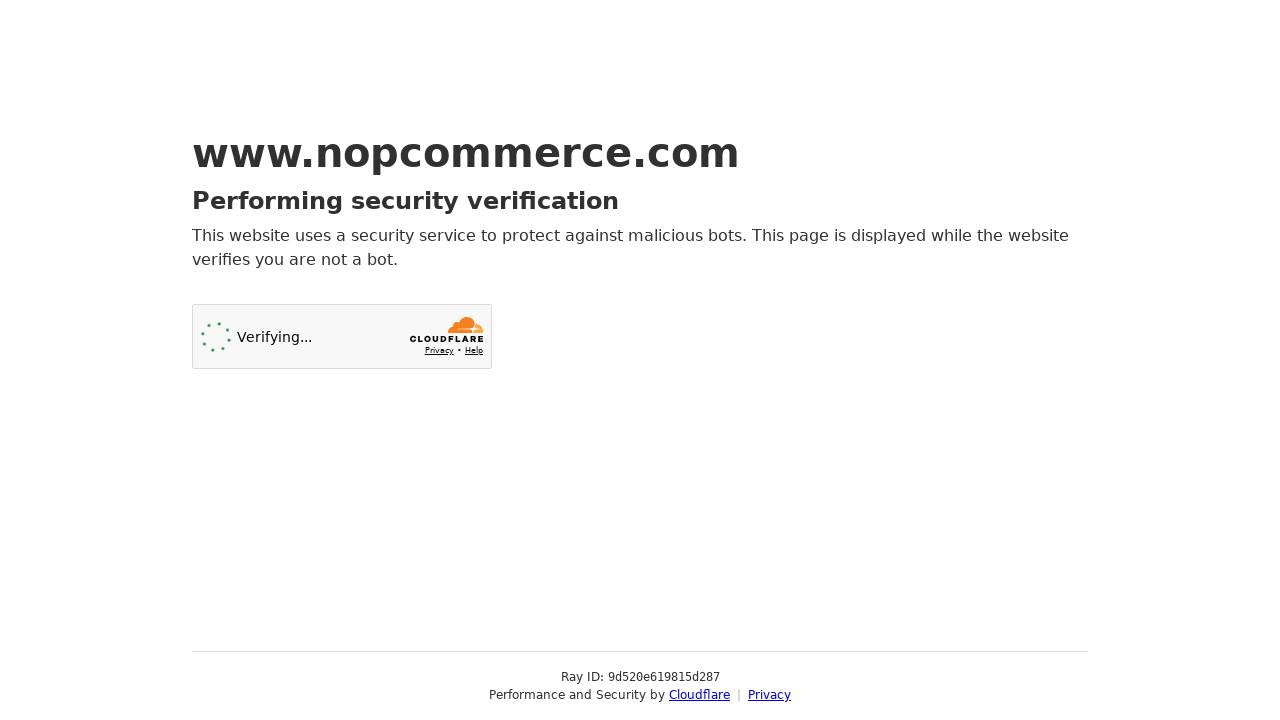

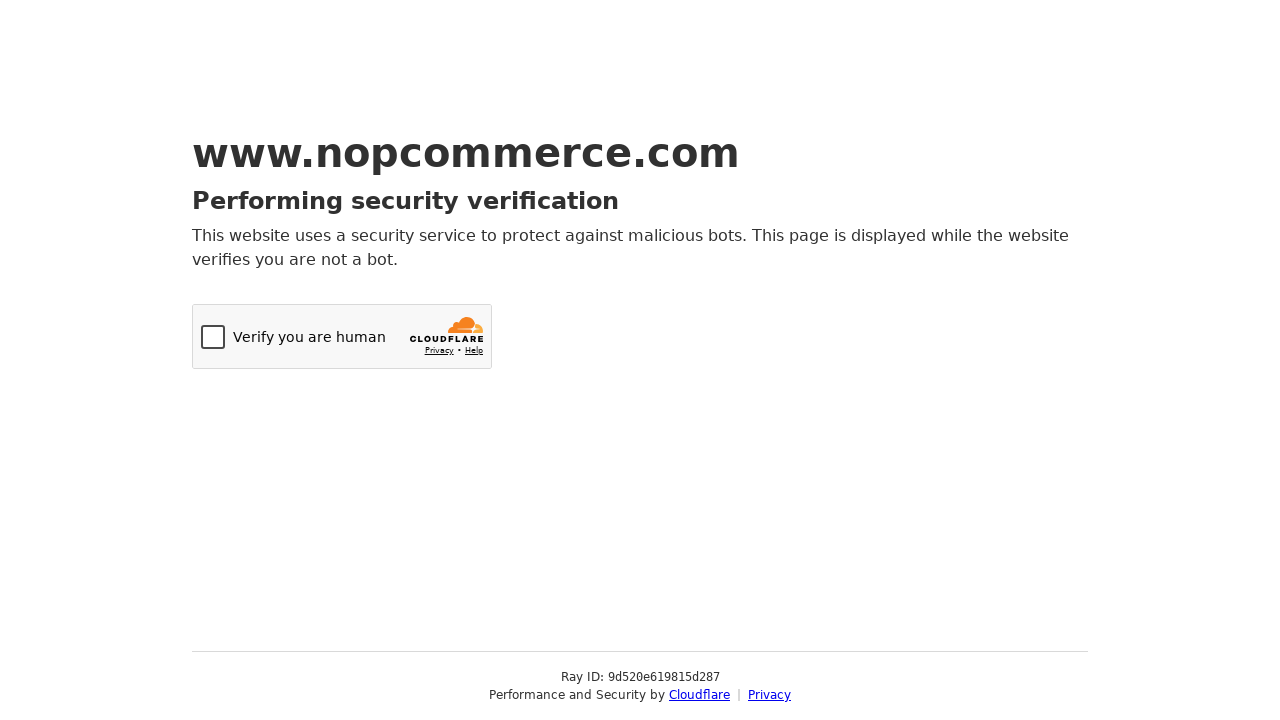